Tests dropdown menu functionality by verifying the dropdown is displayed and enabled, then selecting options by index, value, and visible text

Starting URL: https://www.globalsqa.com/demo-site/select-dropdown-menu/

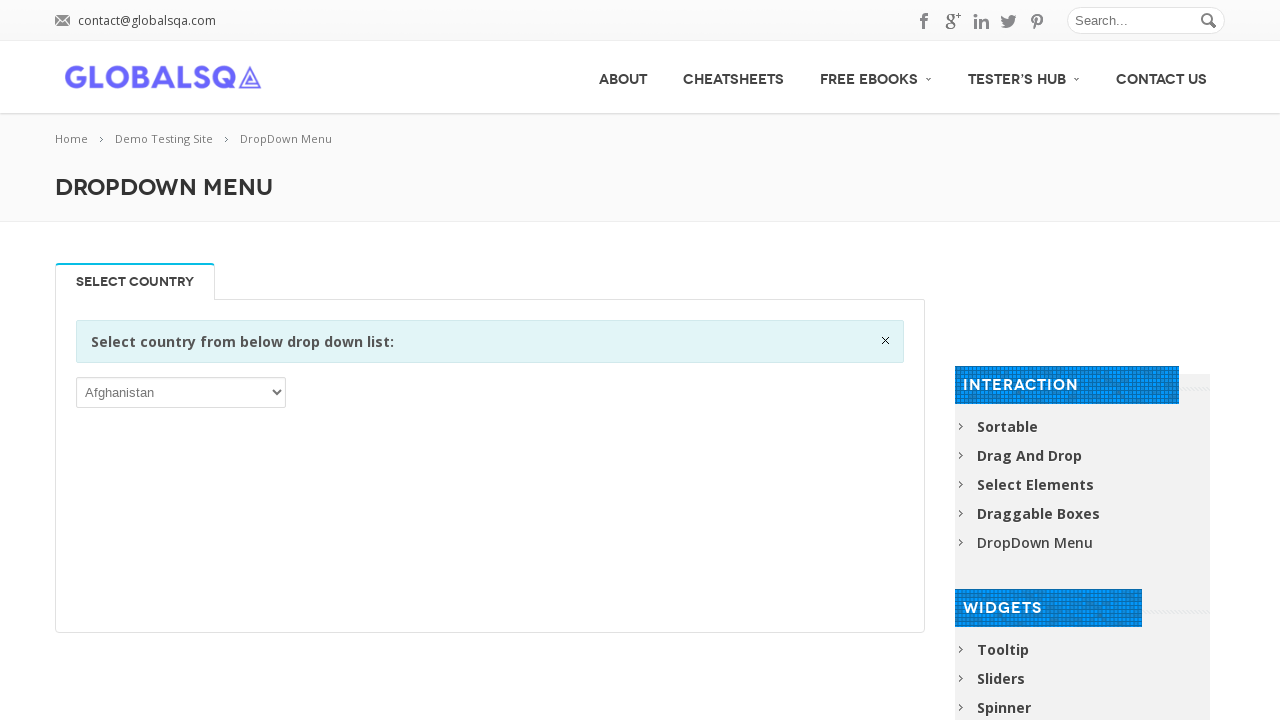

Waited for dropdown selector to be visible
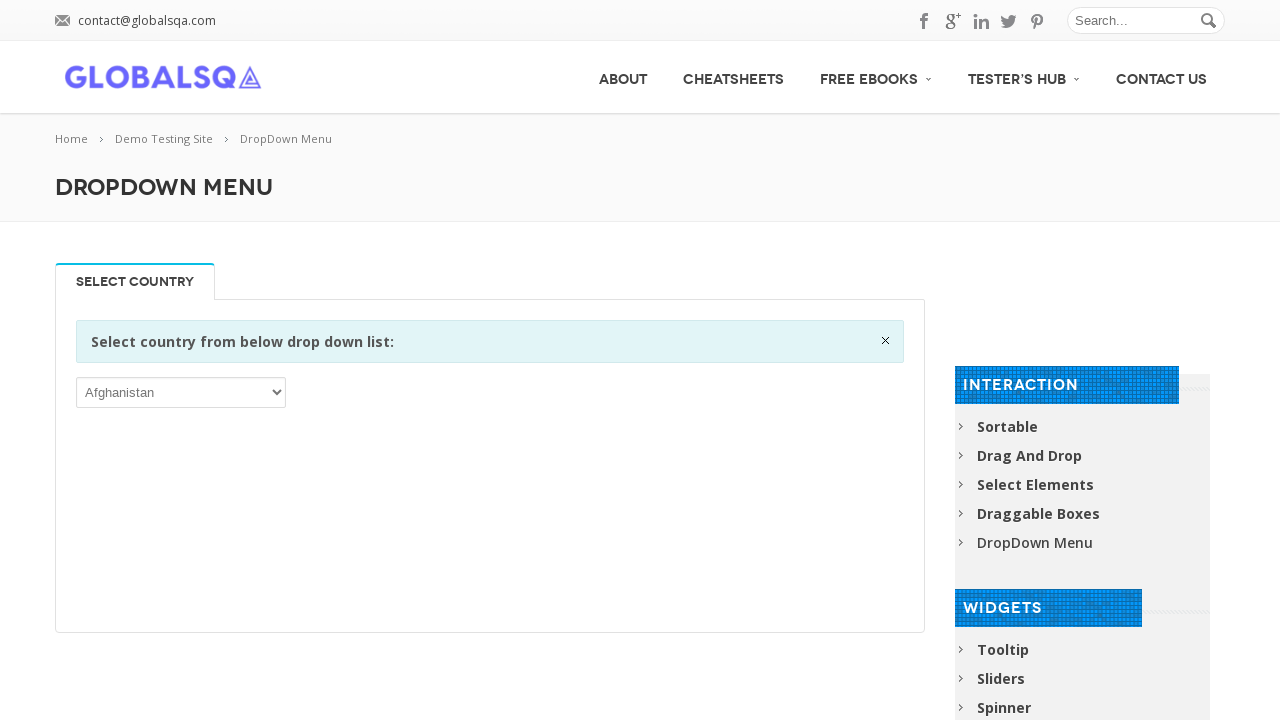

Located the dropdown element
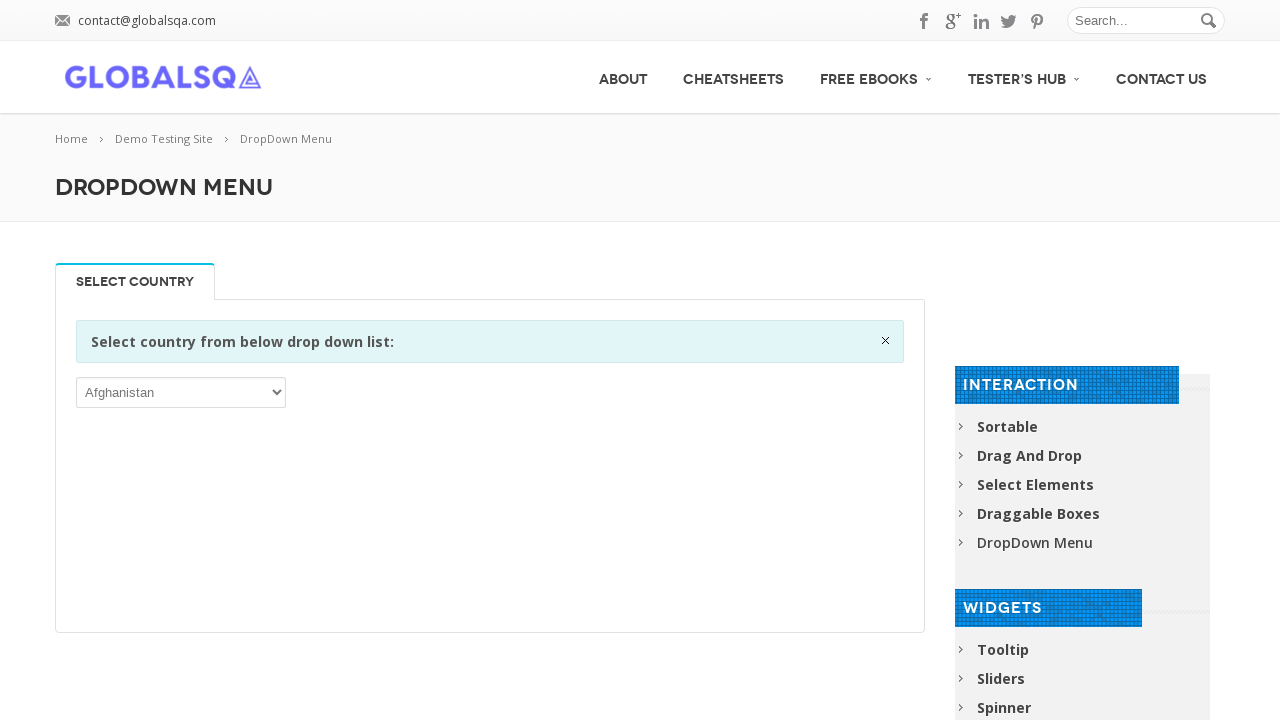

Verified dropdown is visible
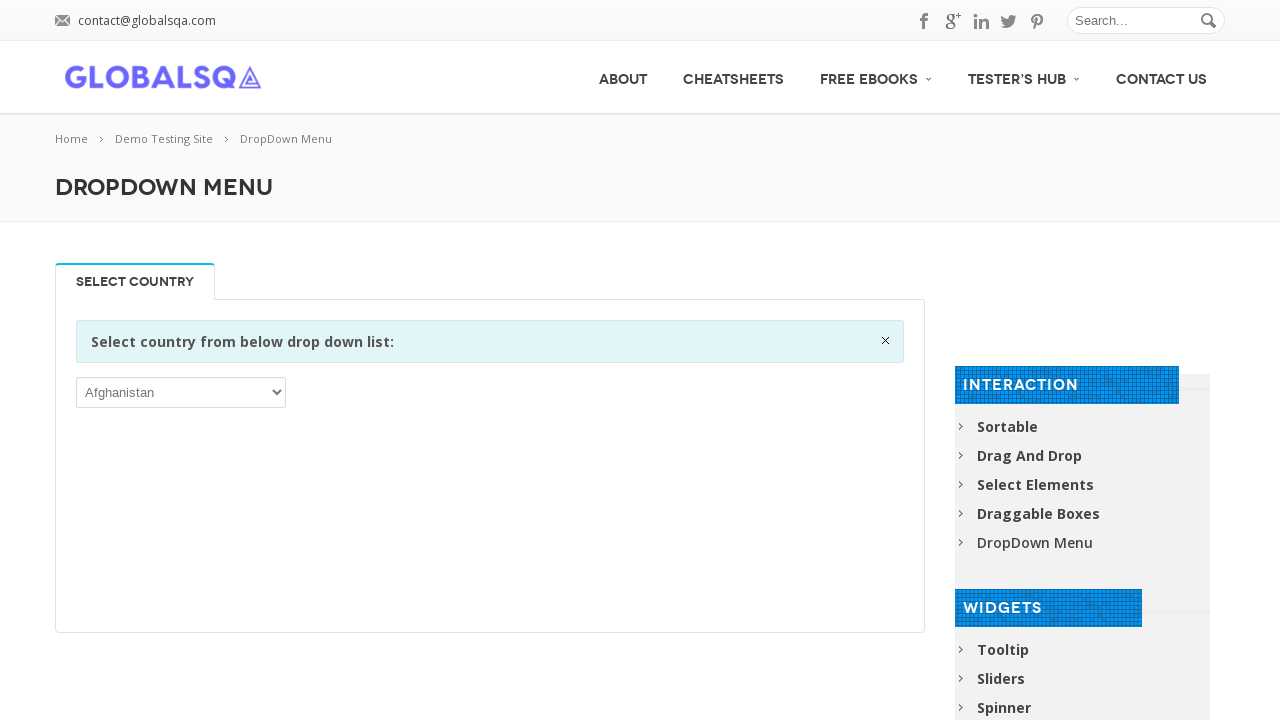

Verified dropdown is enabled
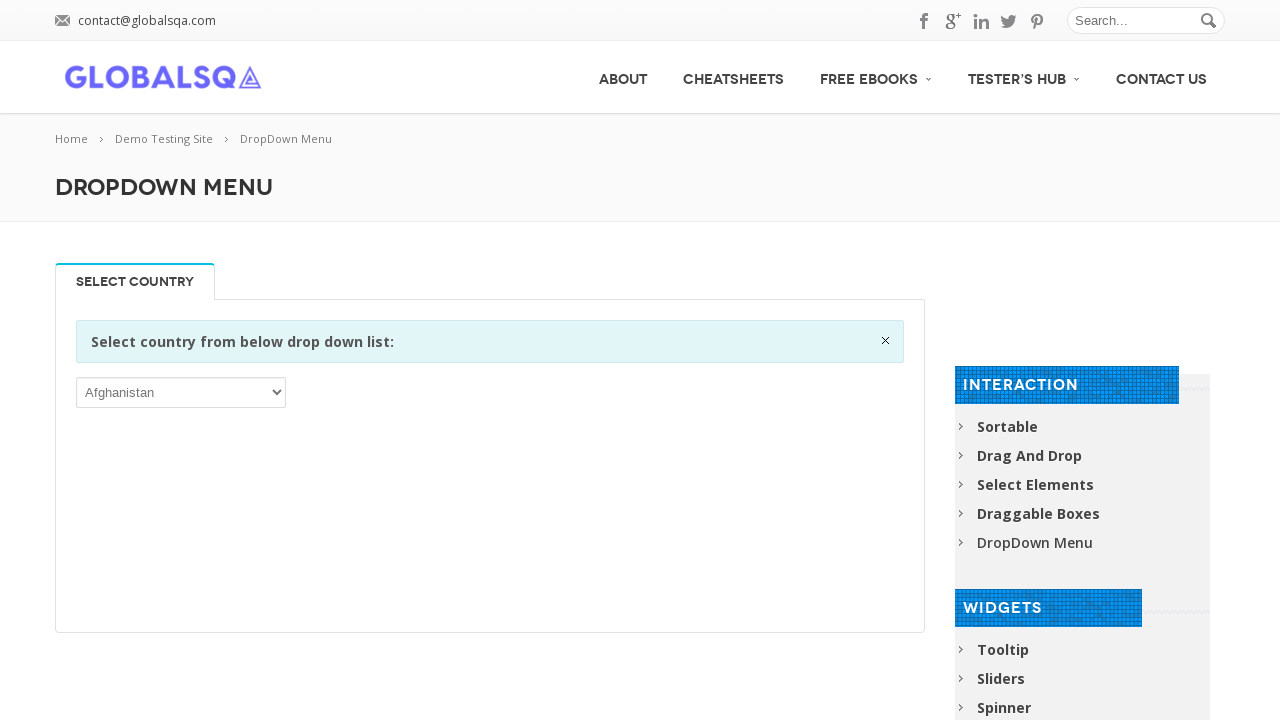

Selected option by index 14 from dropdown on xpath=//html/body/div/div[1]/div[2]/div/div/div[2]/div/div/div/p/select
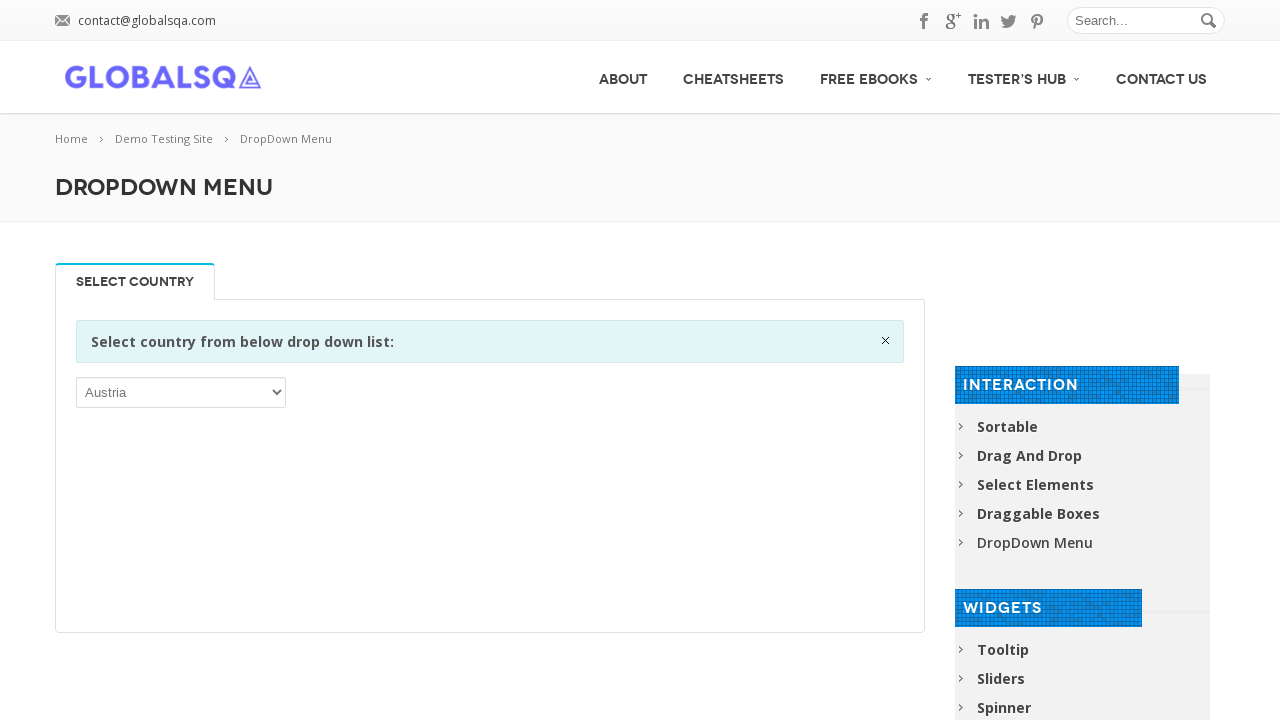

Selected option with value 'BHS' from dropdown on xpath=//html/body/div/div[1]/div[2]/div/div/div[2]/div/div/div/p/select
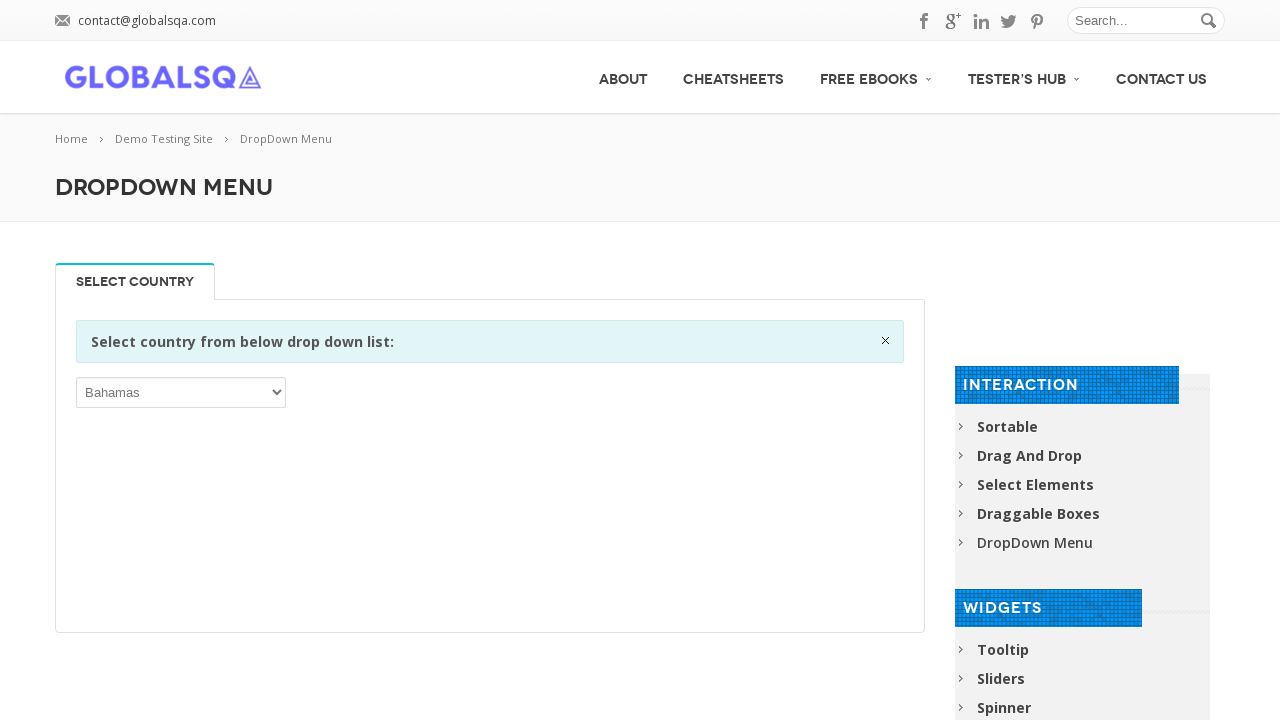

Selected option with label 'Australia' from dropdown on xpath=//html/body/div/div[1]/div[2]/div/div/div[2]/div/div/div/p/select
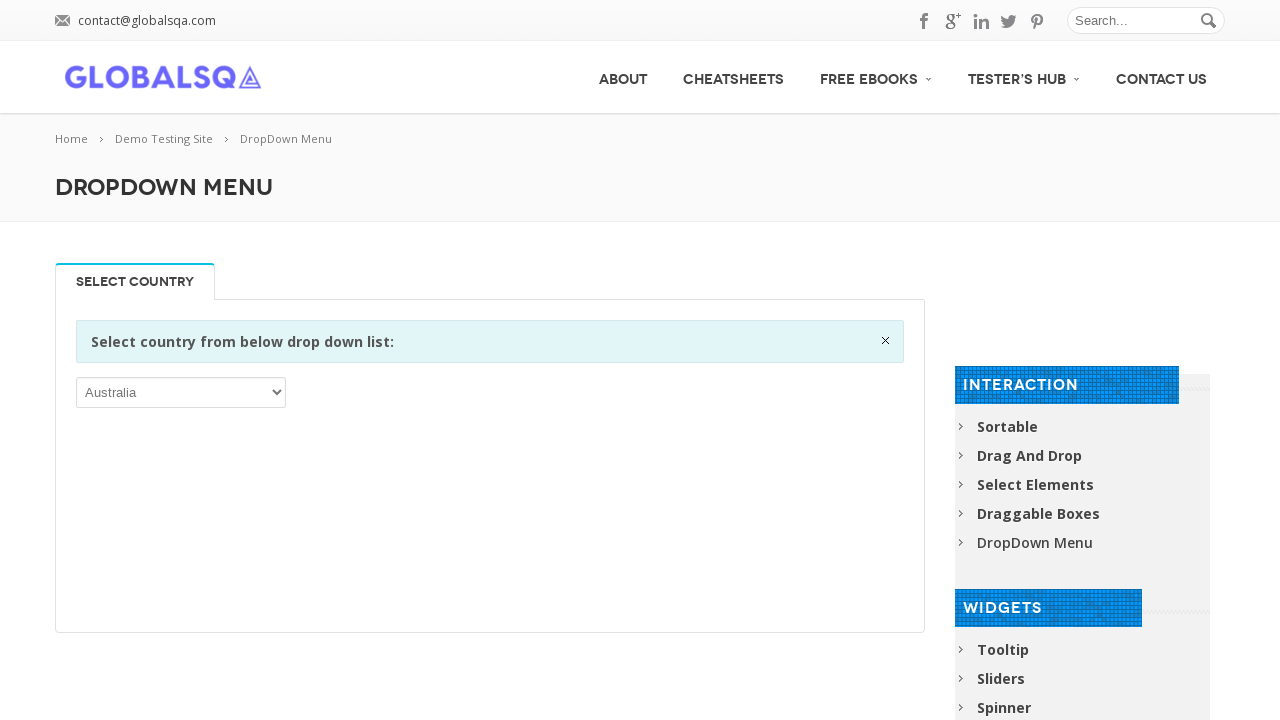

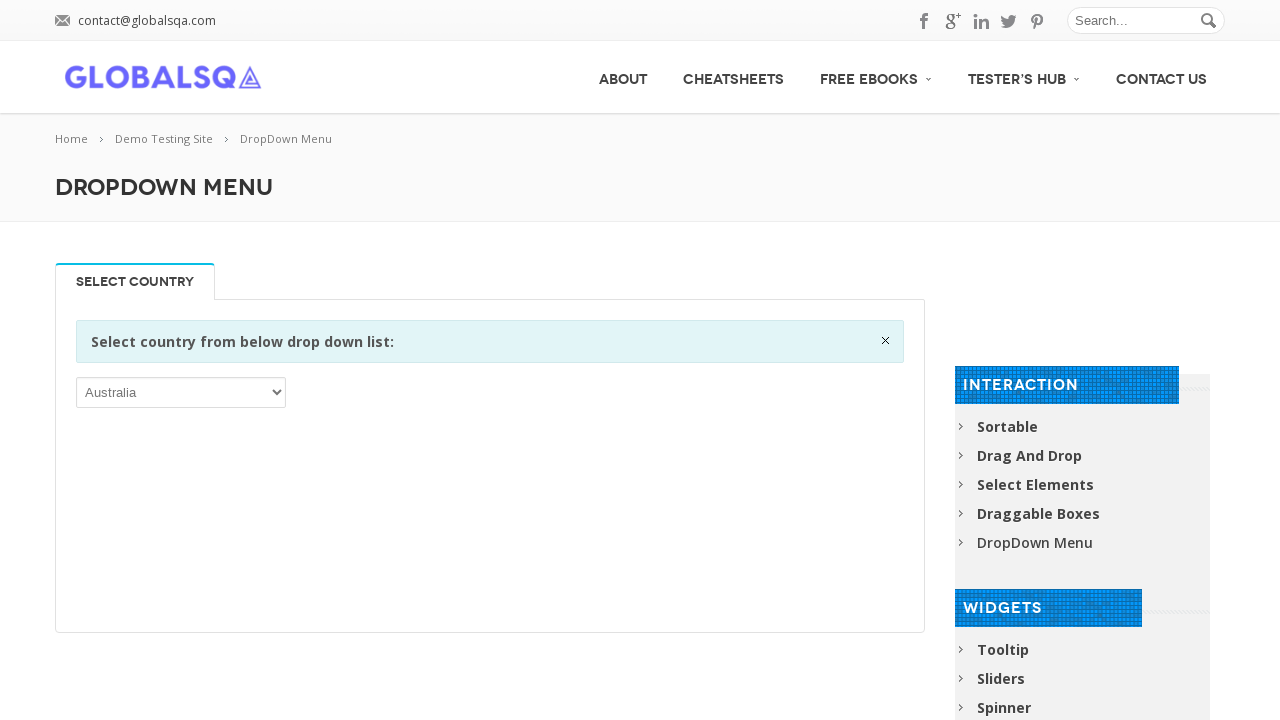